Tests navigation on Playwright documentation site by clicking the "Get started" link and verifying the Installation heading appears

Starting URL: https://playwright.dev/

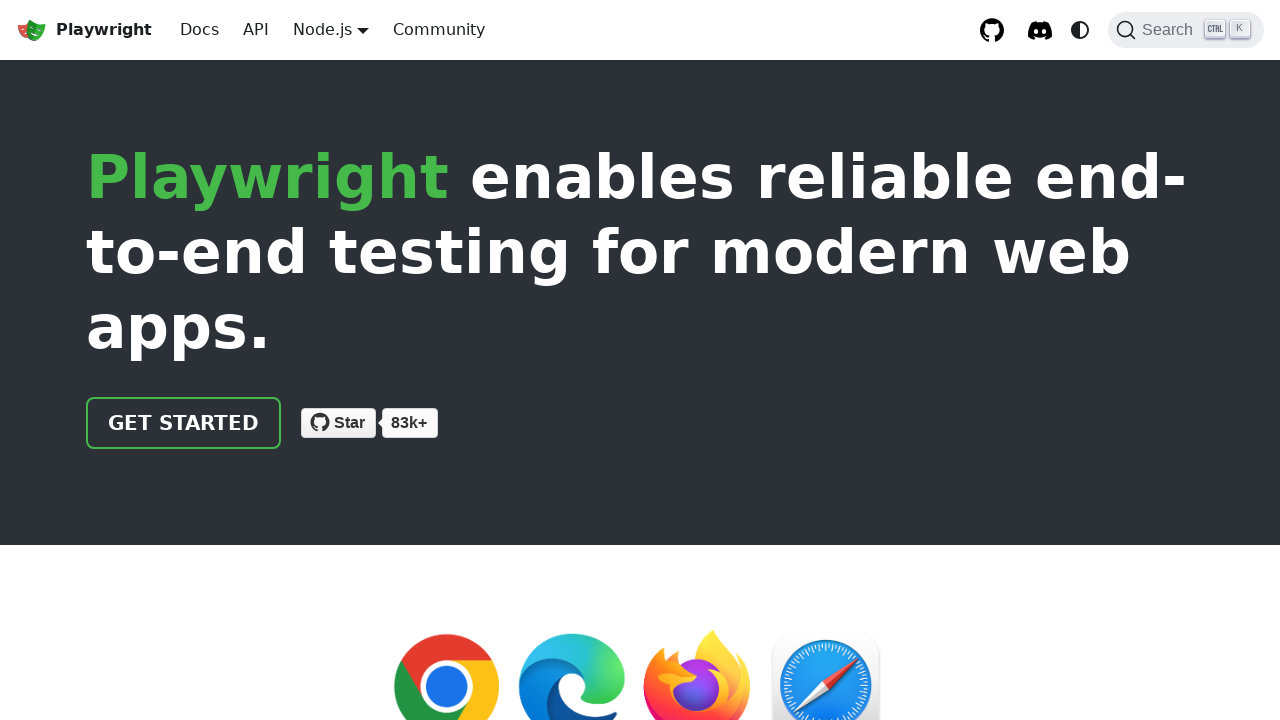

Navigated to Playwright documentation homepage
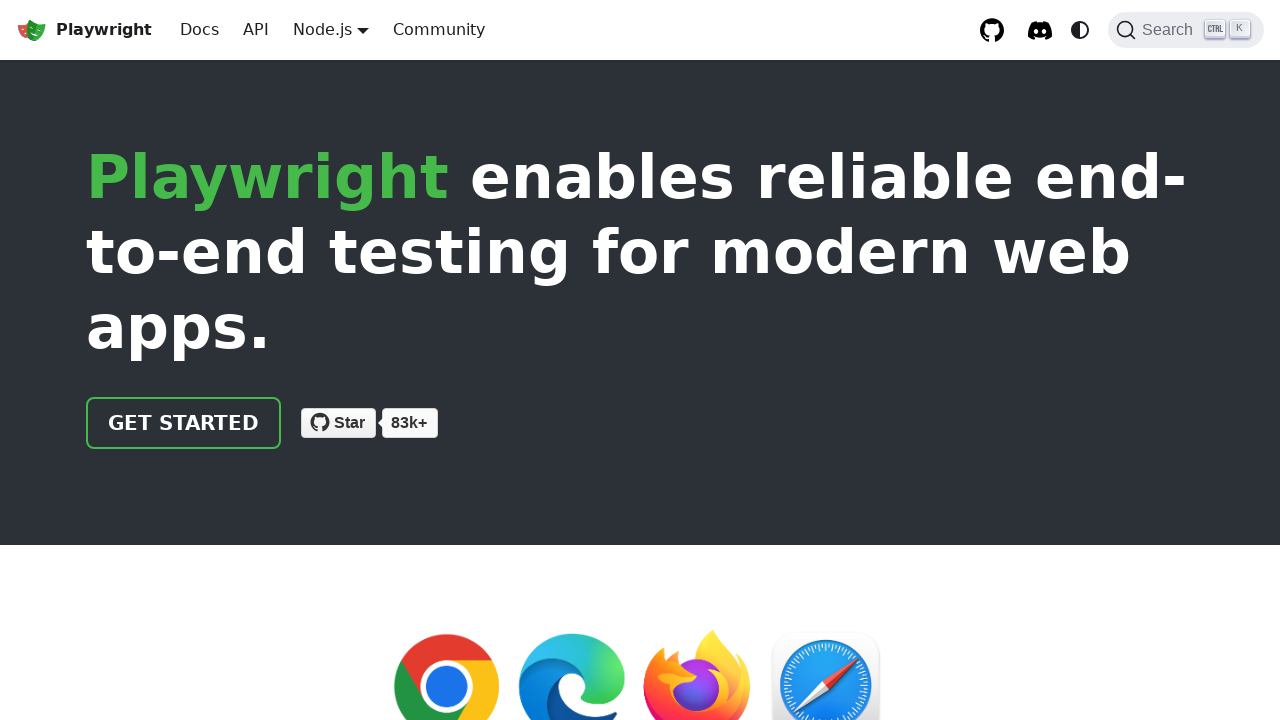

Clicked the 'Get started' link at (184, 423) on internal:role=link[name="Get started"i]
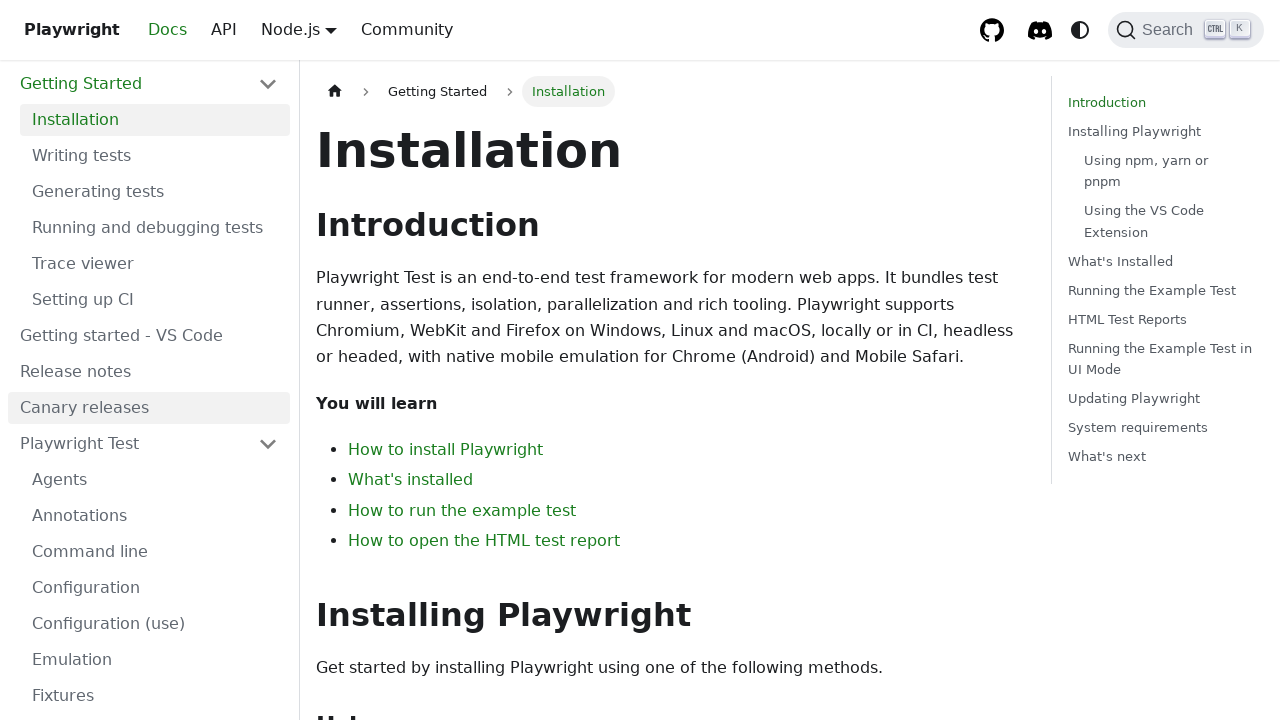

Verified Installation heading is visible on the page
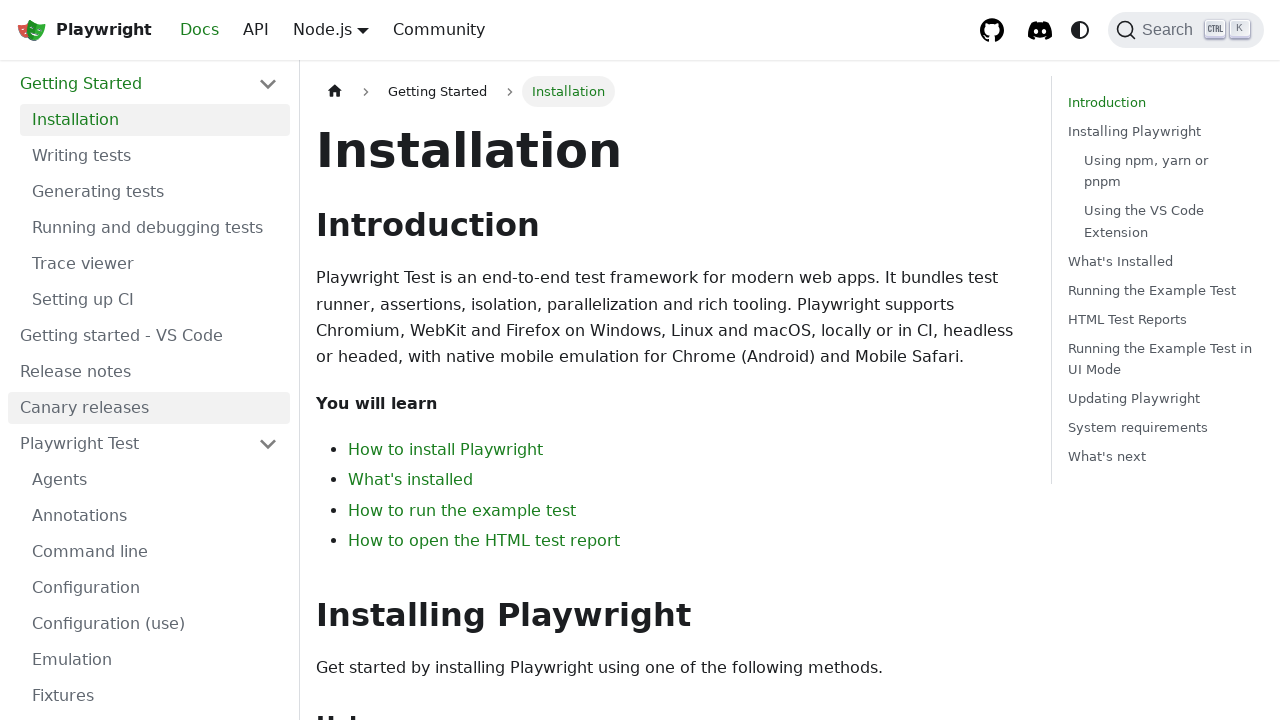

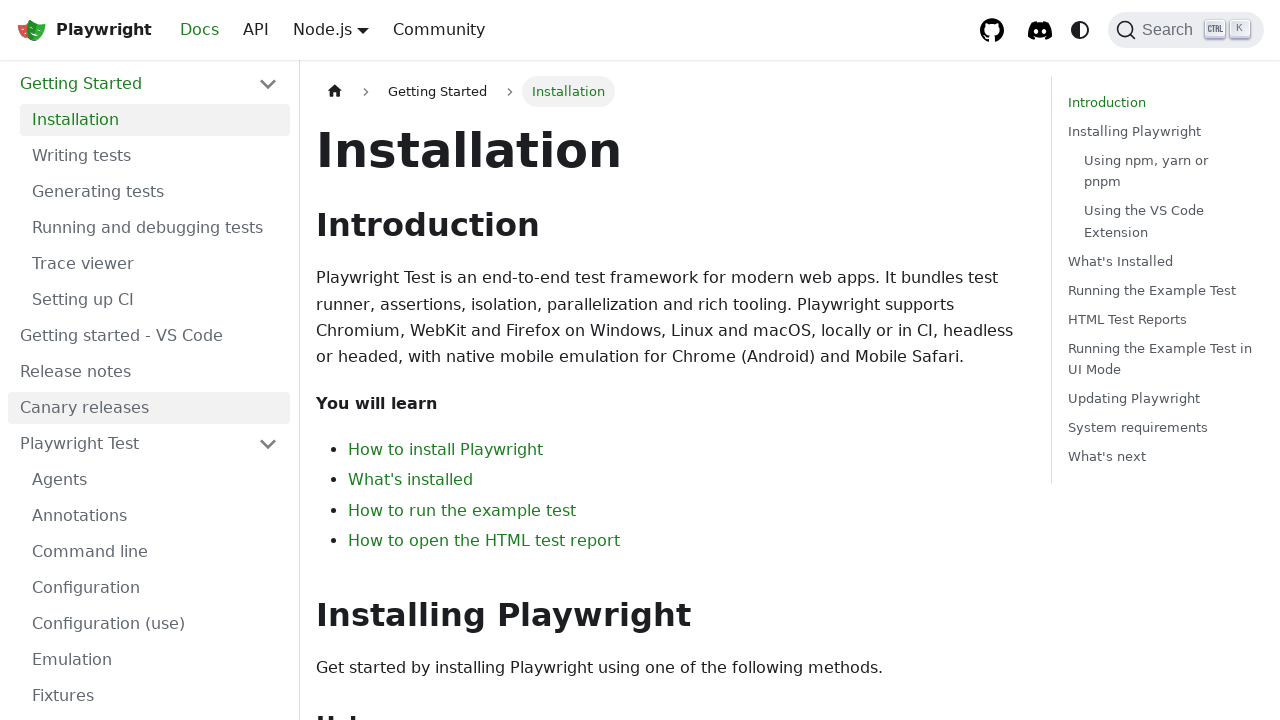